Tests keyboard interaction by pressing the ENTER key on the key presses demo page and observing the result

Starting URL: https://the-internet.herokuapp.com/key_presses

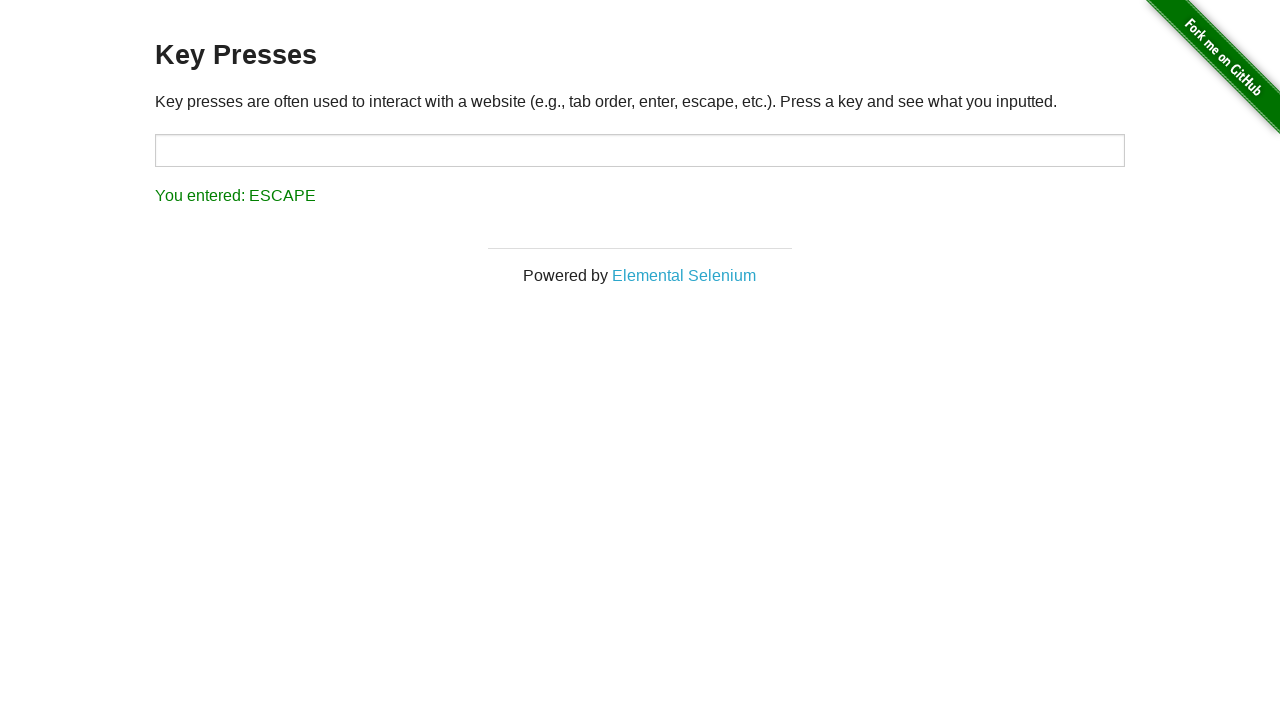

Pressed ENTER key on key presses demo page
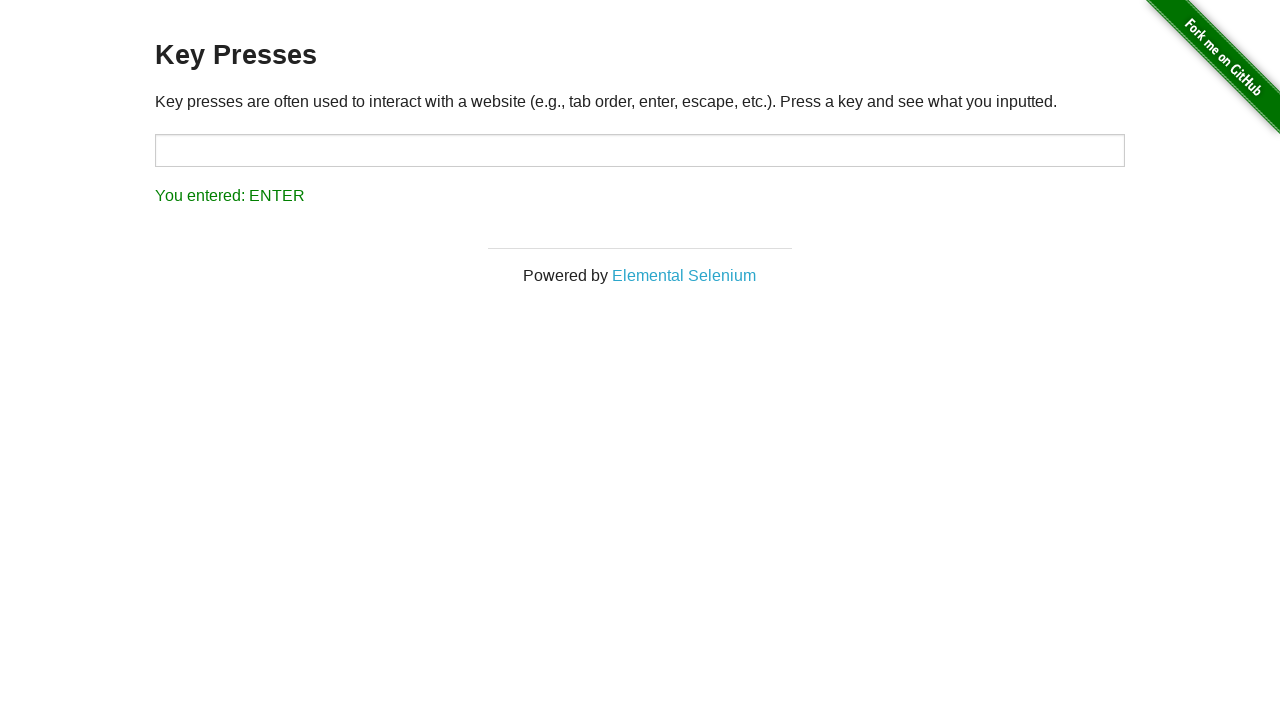

Result element appeared after ENTER key press
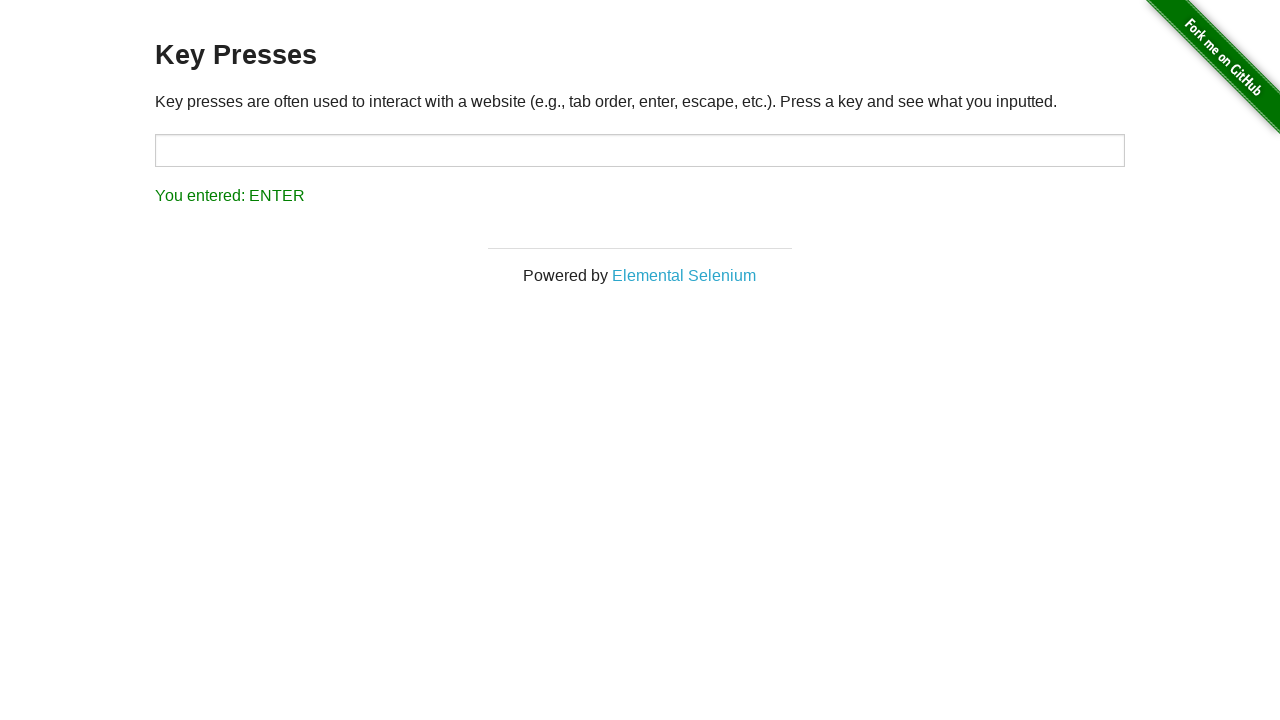

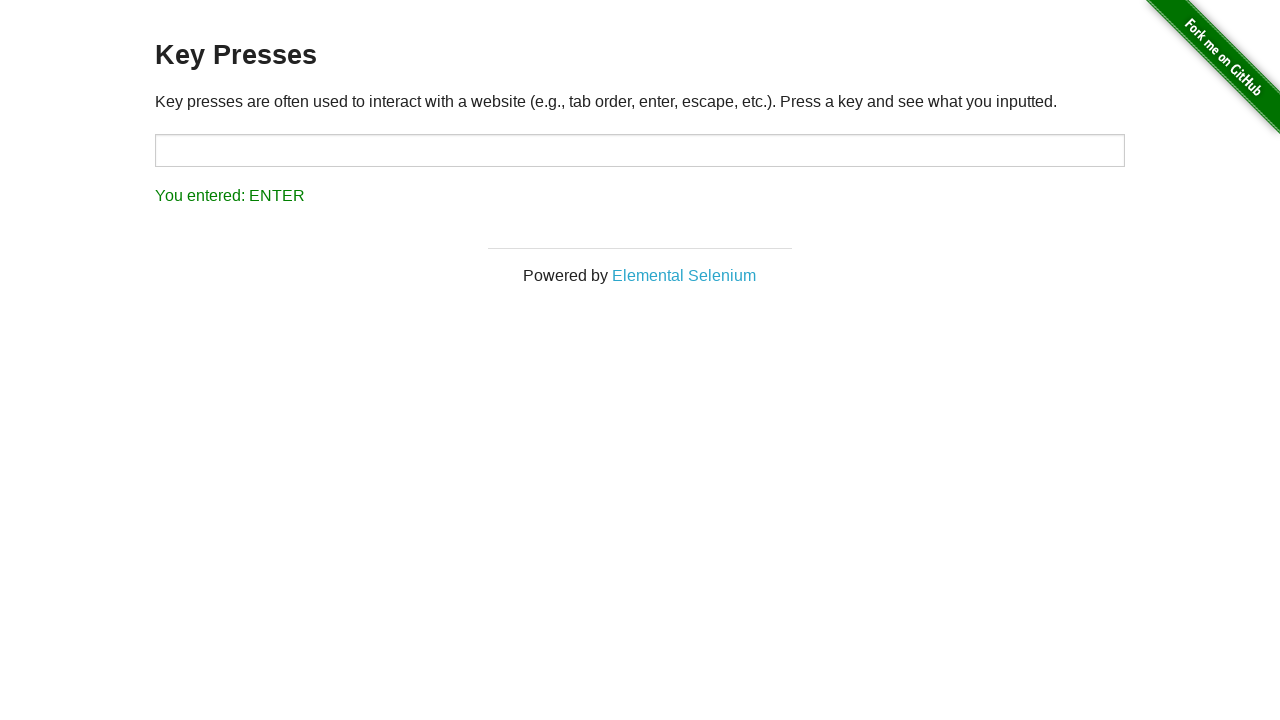